Tests flight search form by selecting departure and destination cities from dropdown menus

Starting URL: https://blazedemo.com/

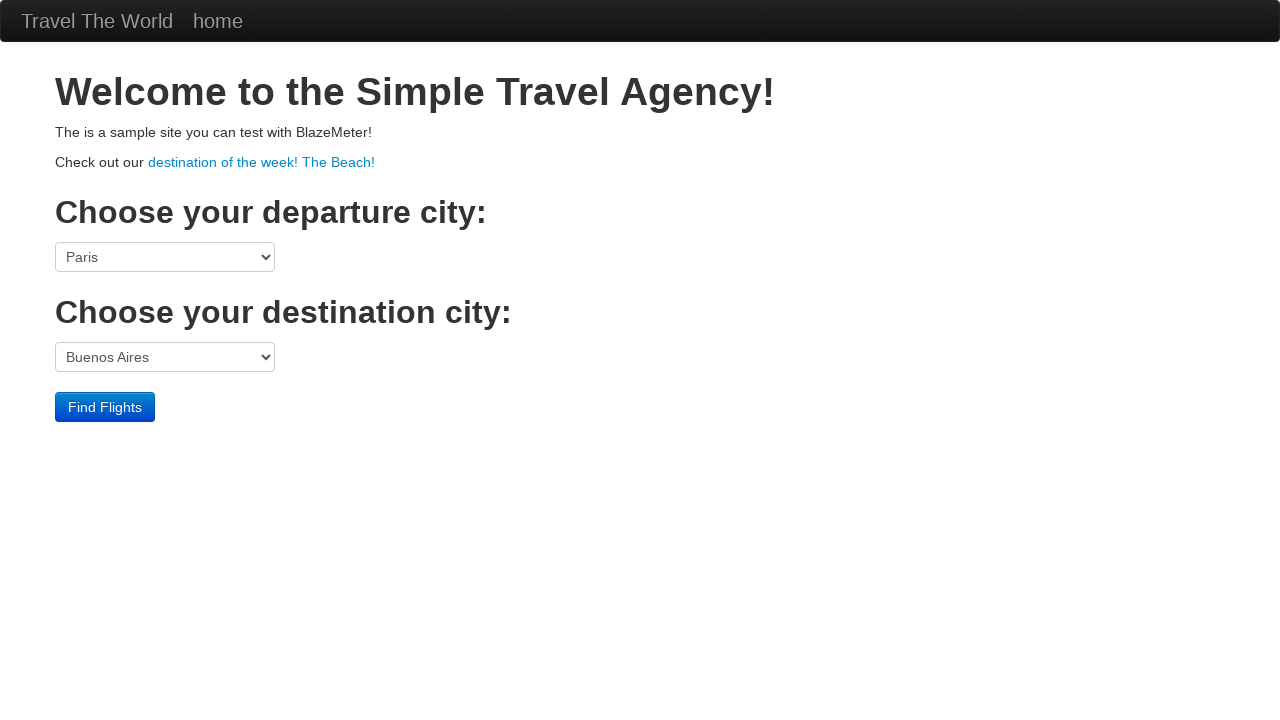

Selected 'Boston' as departure city from dropdown on select[name='fromPort']
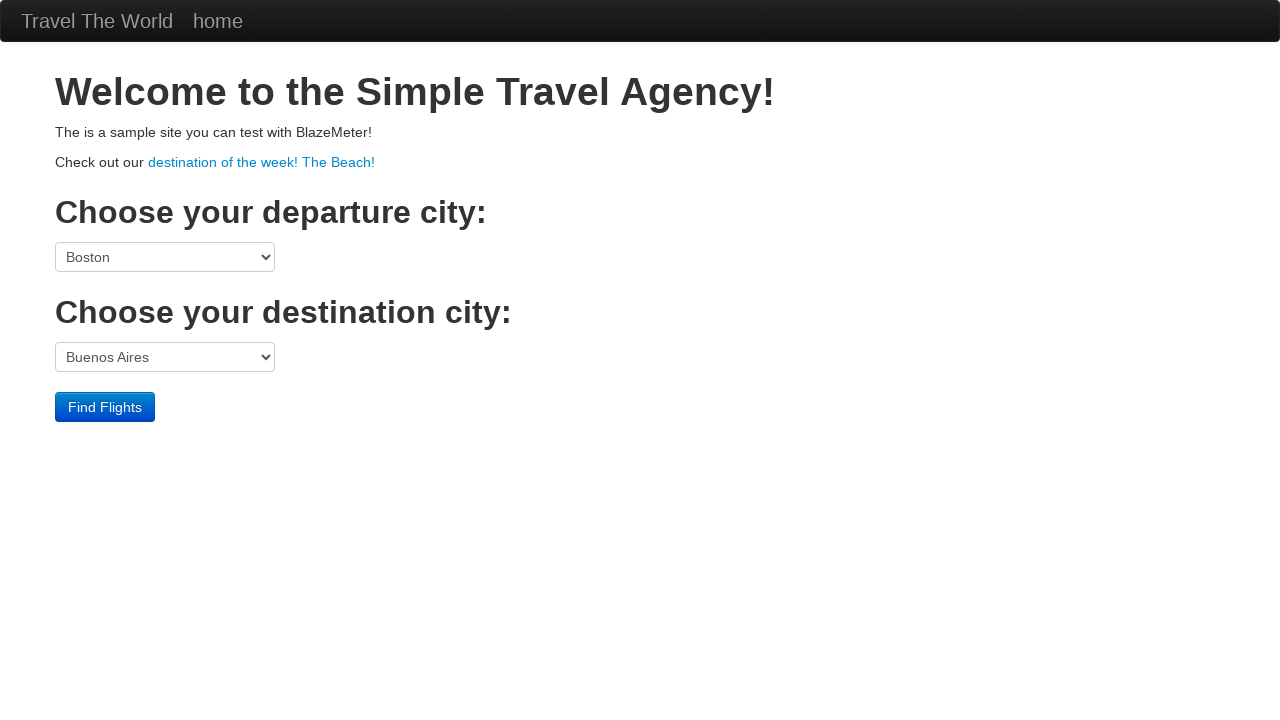

Selected 'London' as destination city from dropdown on select[name='toPort']
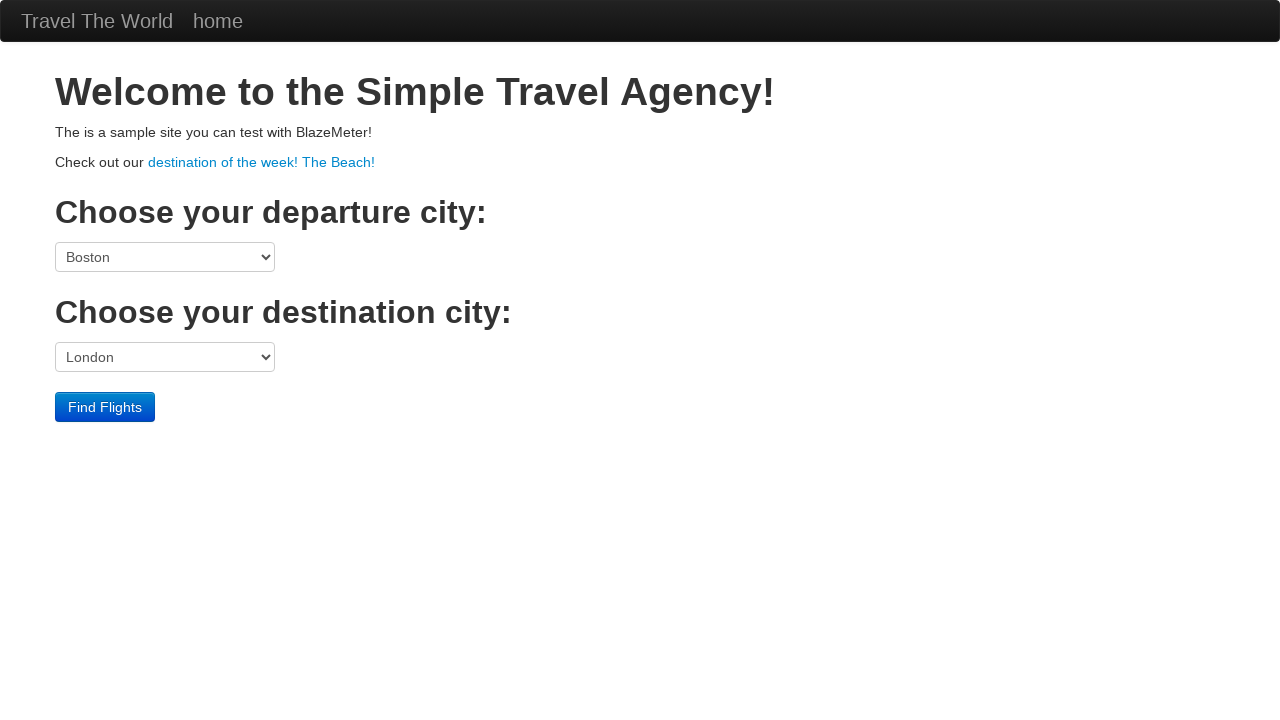

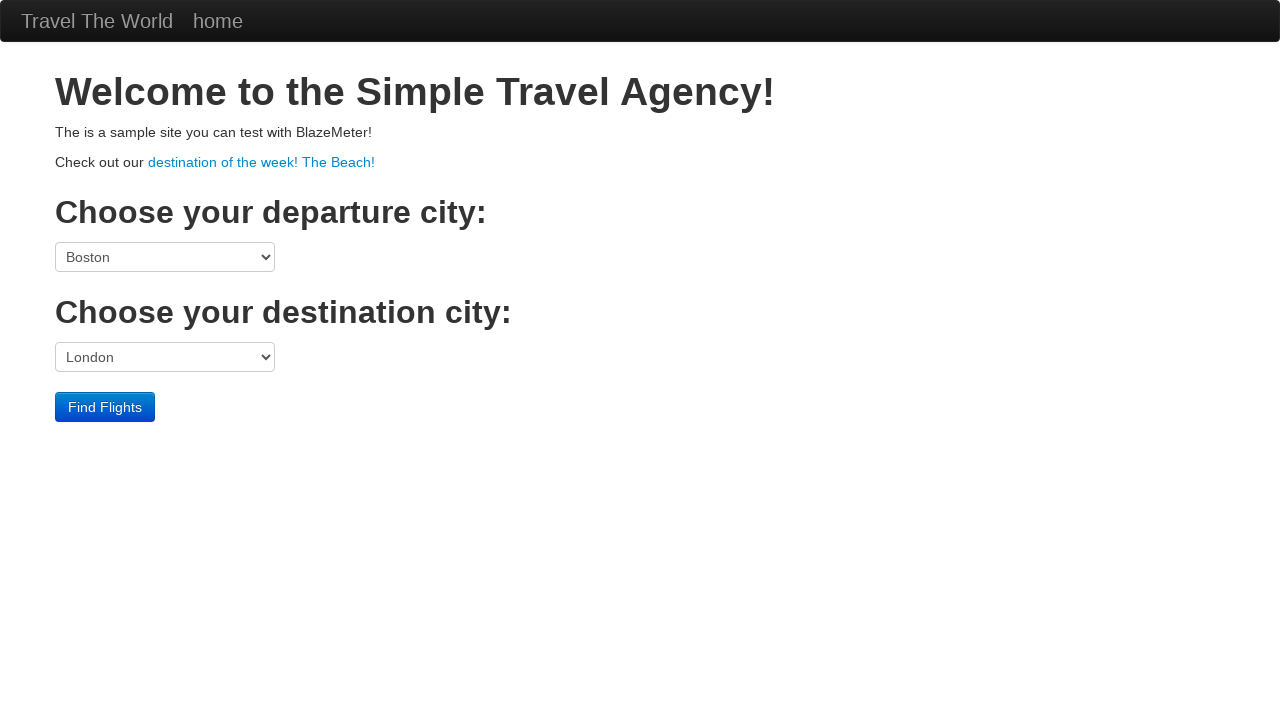